Tests clicking the search button on the homepage

Starting URL: https://www.landsearch.com/

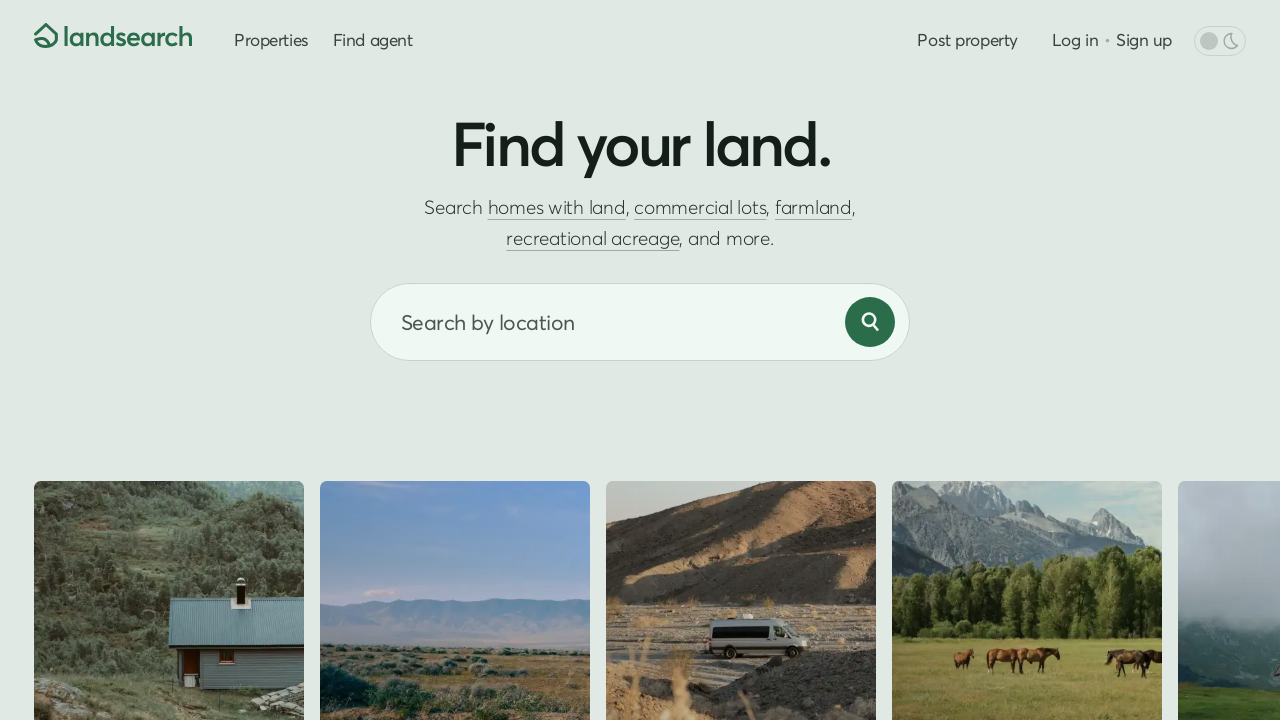

Clicked the search button on the homepage at (870, 322) on .home-search__button
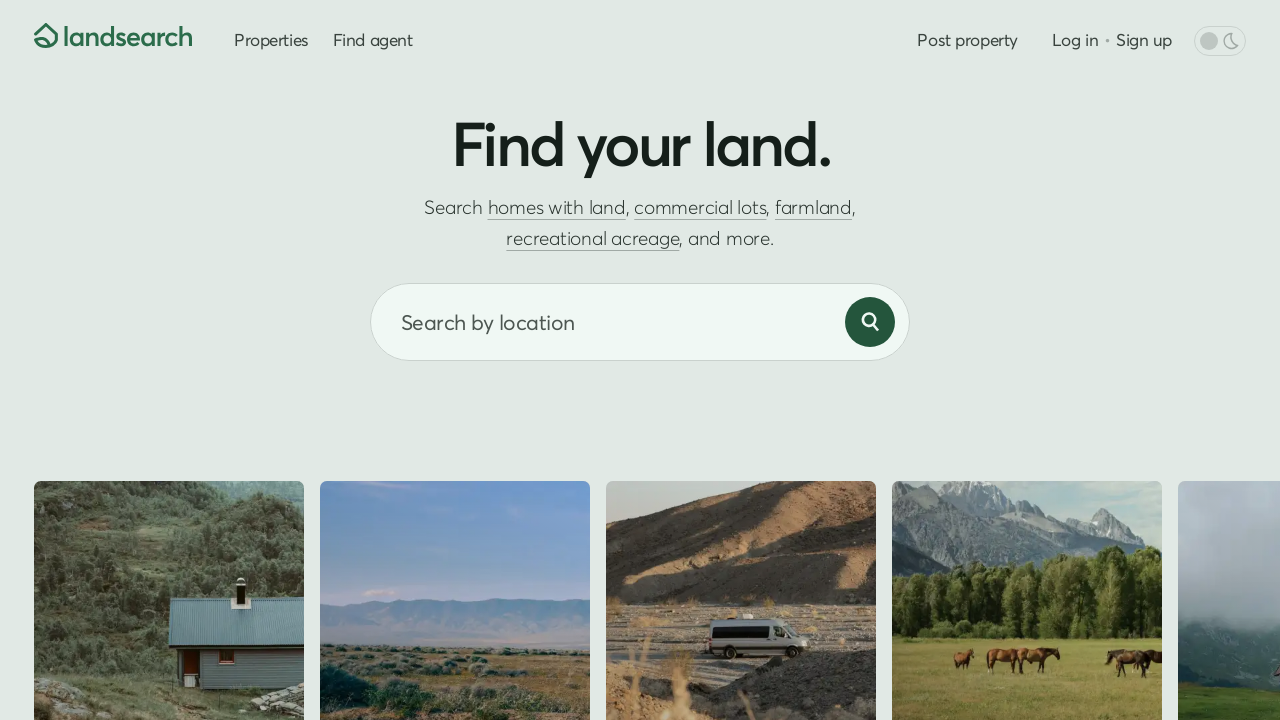

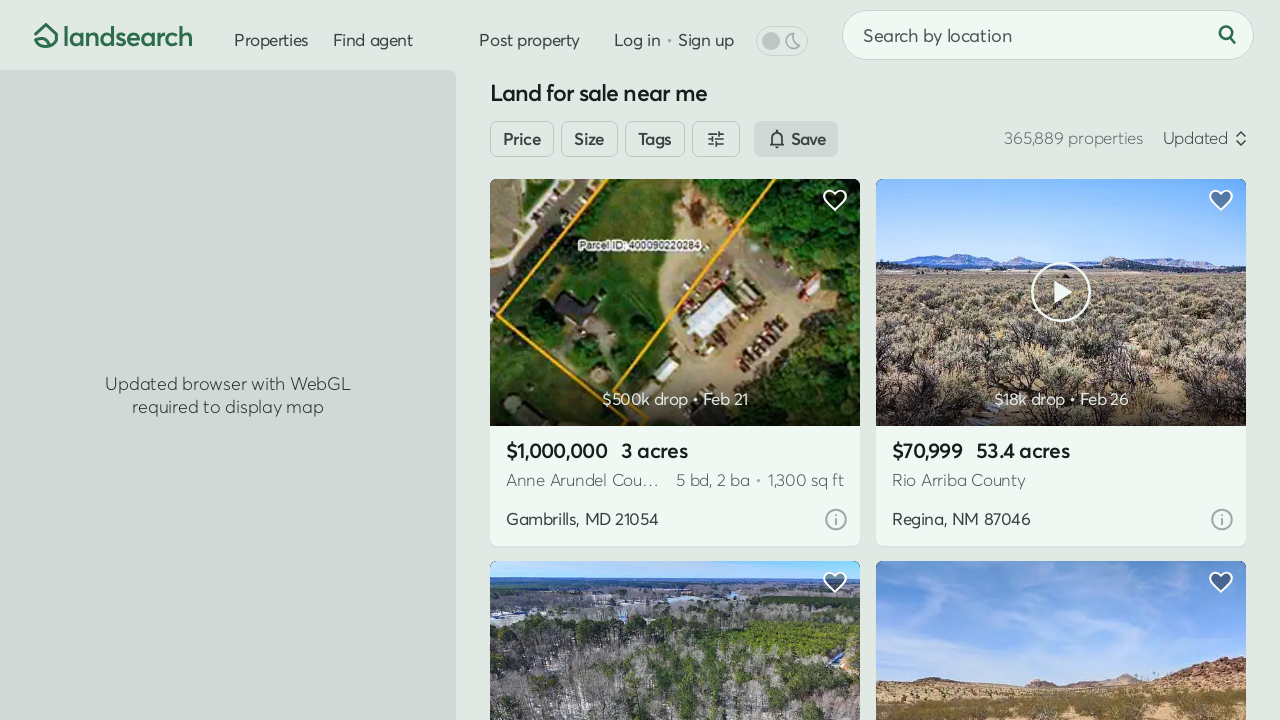